Navigates to DuckDuckGo and verifies that the DuckDuckGo logo is displayed on the page

Starting URL: https://duckduckgo.com

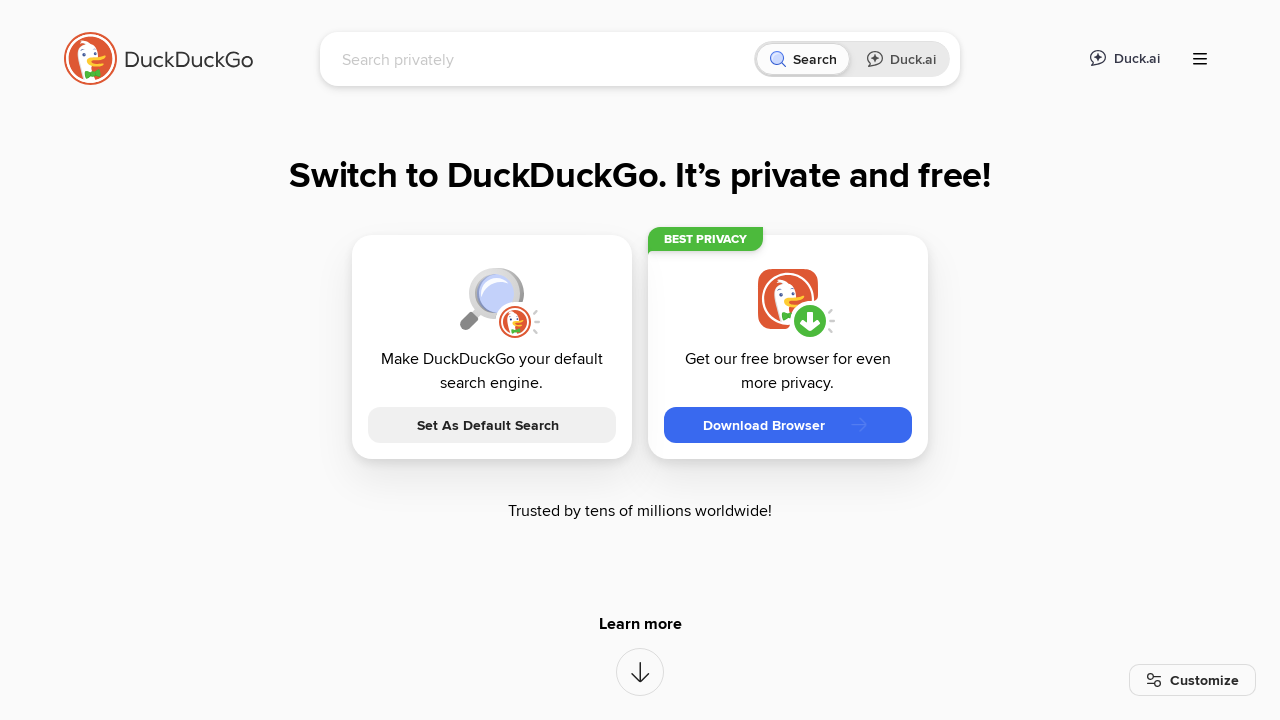

Navigated to DuckDuckGo homepage
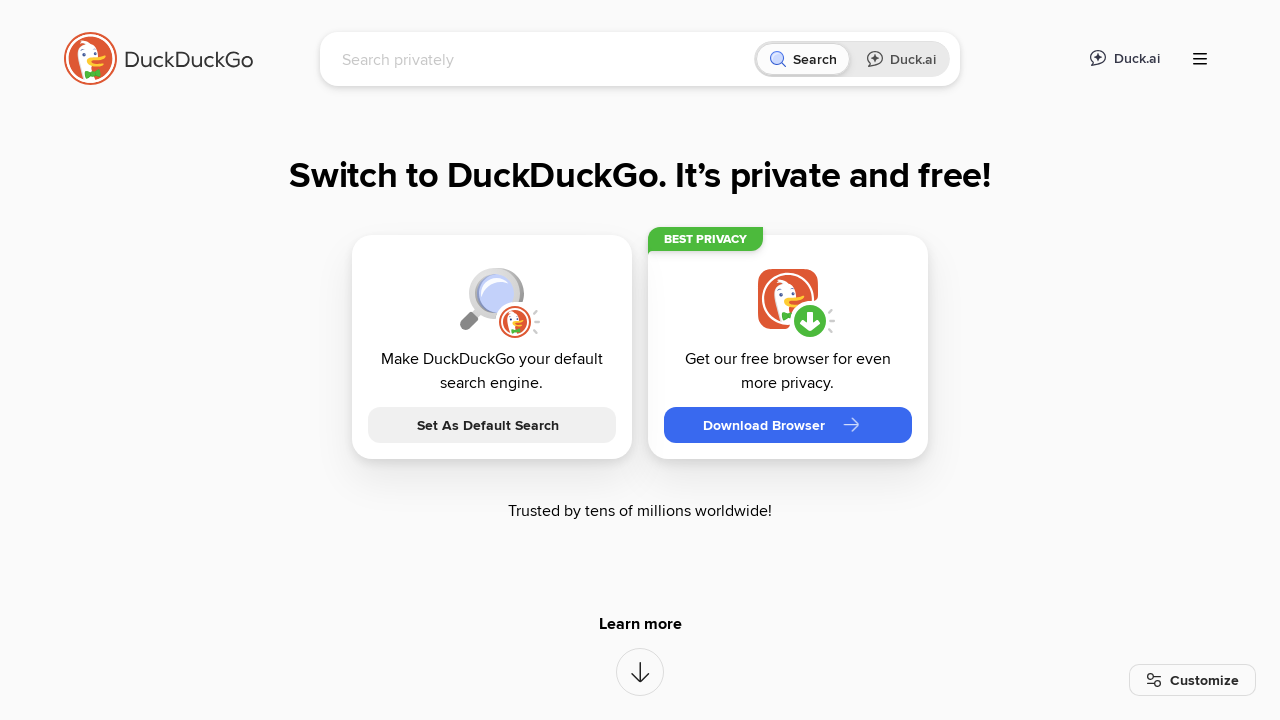

Located DuckDuckGo logo element
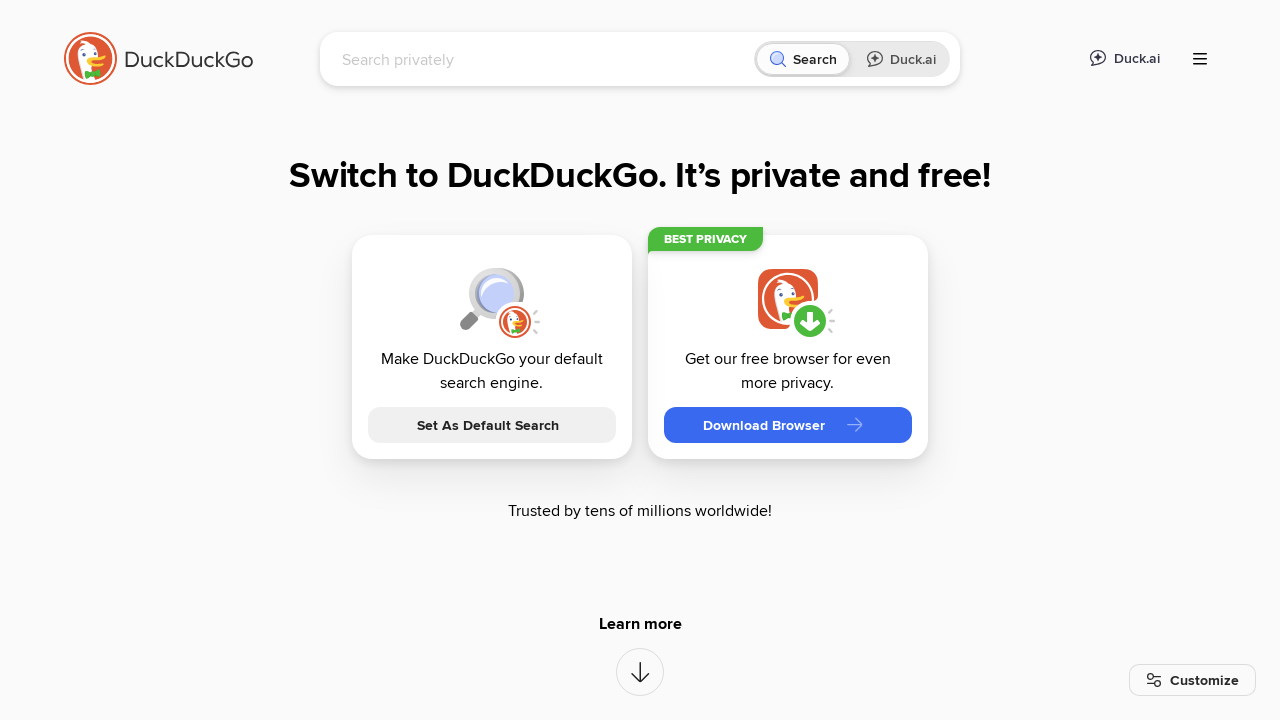

Verified that DuckDuckGo logo is displayed on the page
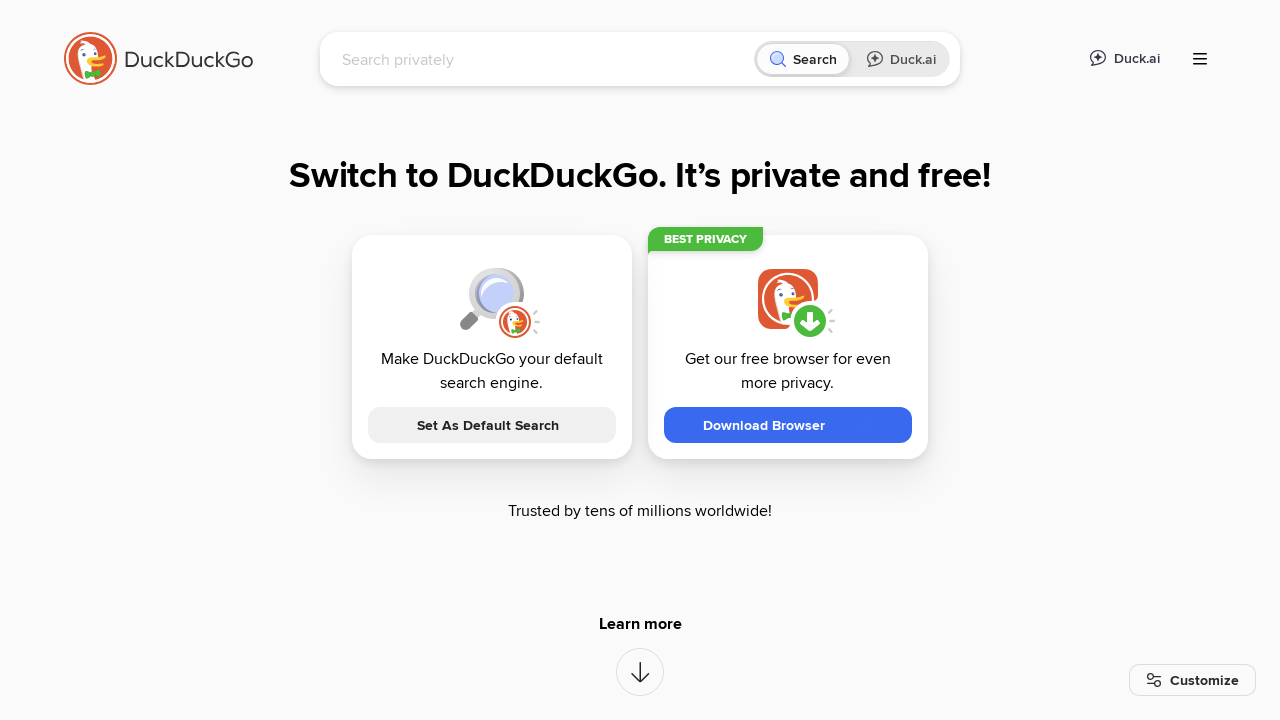

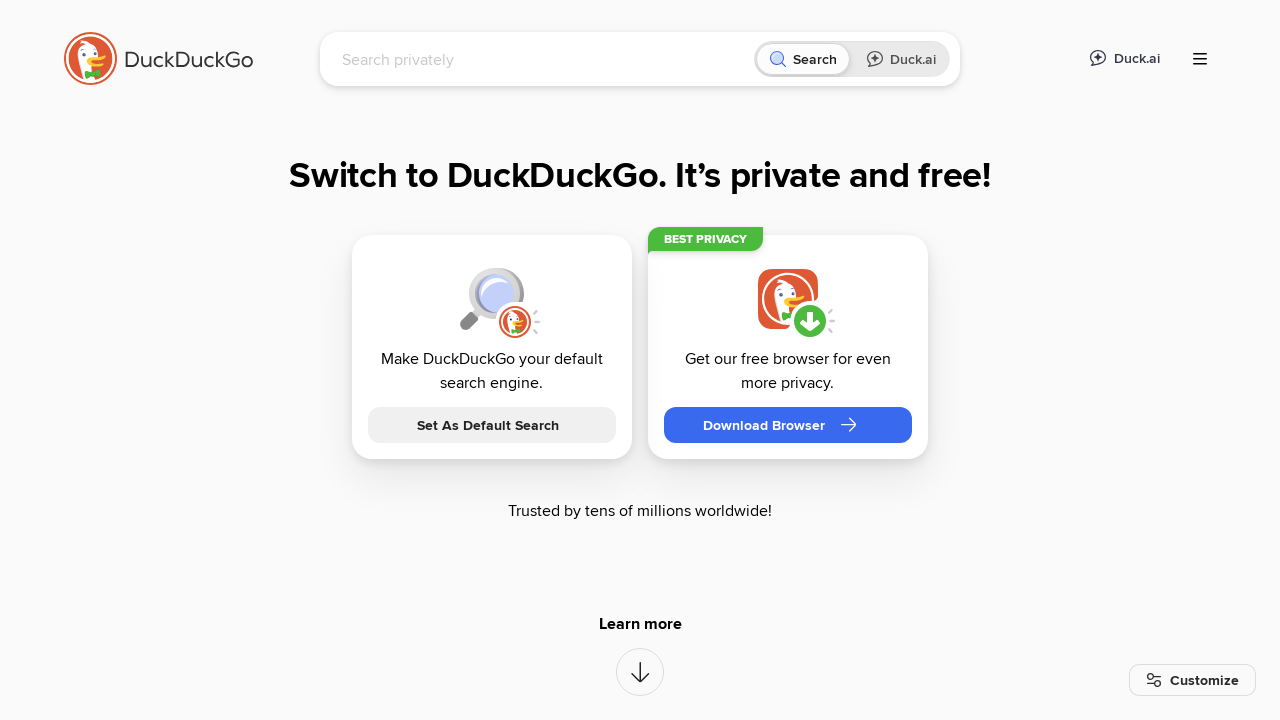